Tests web form manipulation by entering text into an input field and verifying the page header text

Starting URL: https://www.selenium.dev/selenium/web/web-form.html

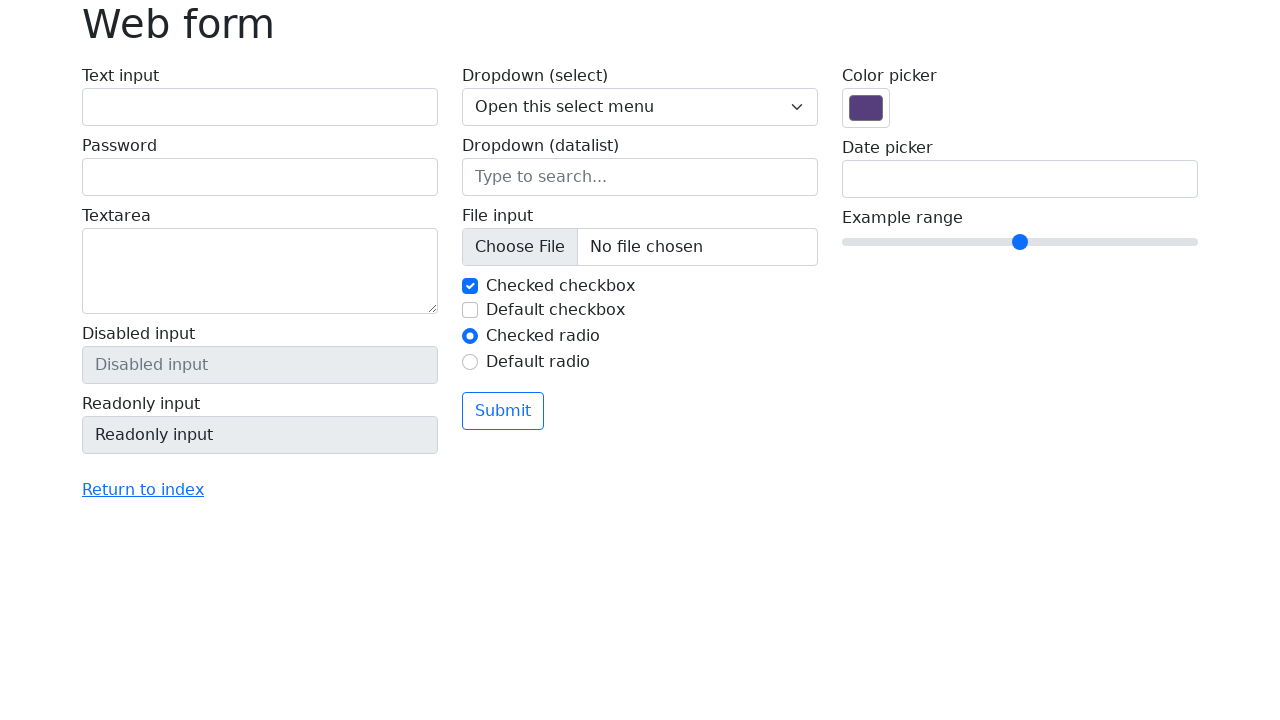

Filled text input field with 'Selenium is Great!' on #my-text-id
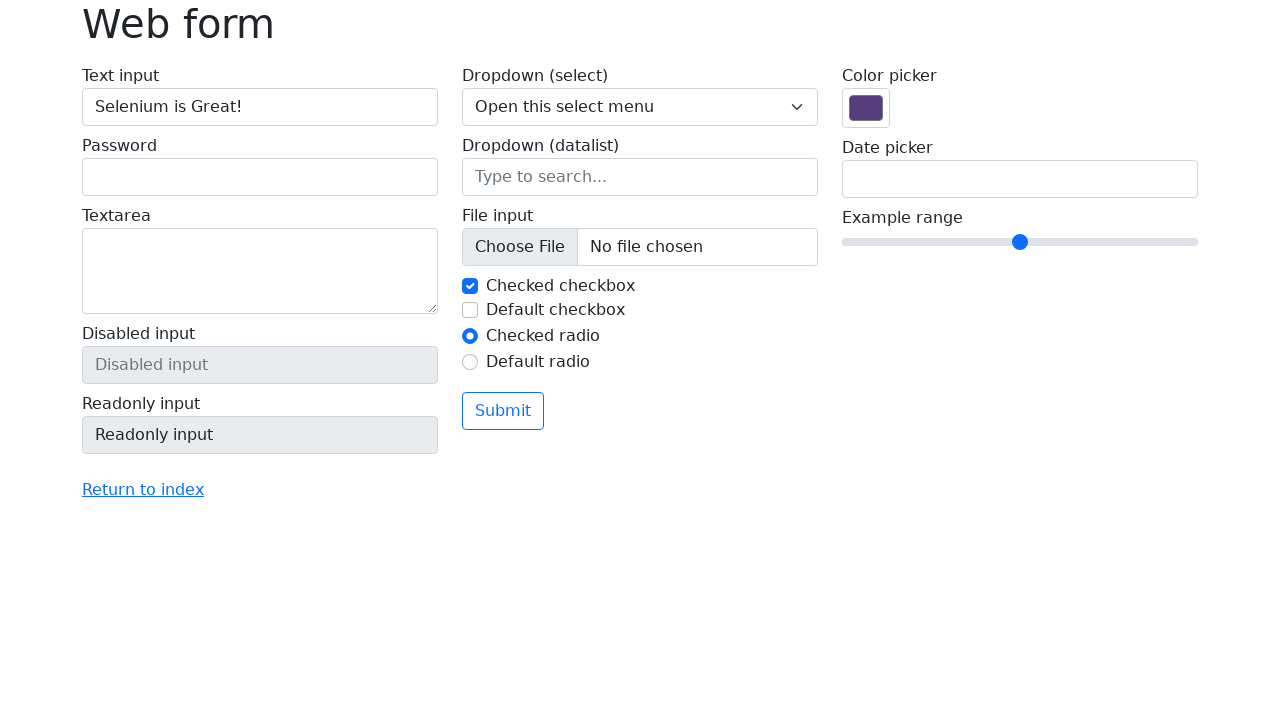

Retrieved h1 header text content
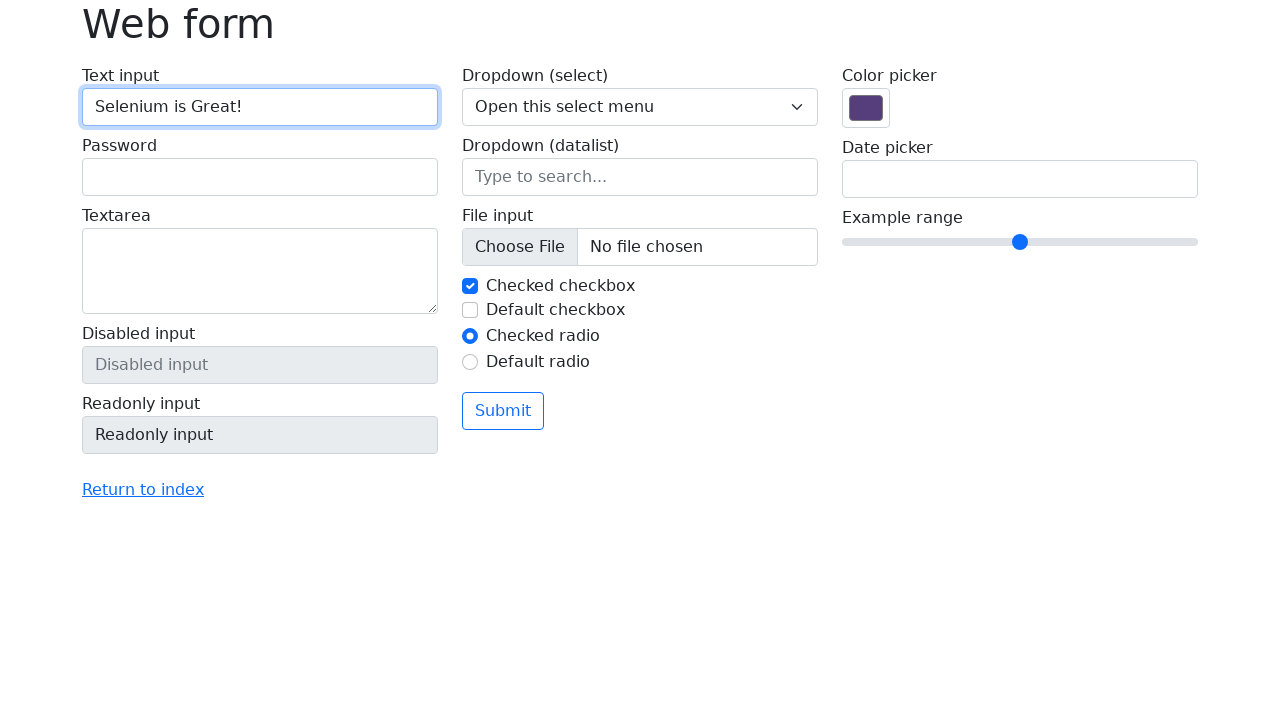

Verified page header text equals 'Web form'
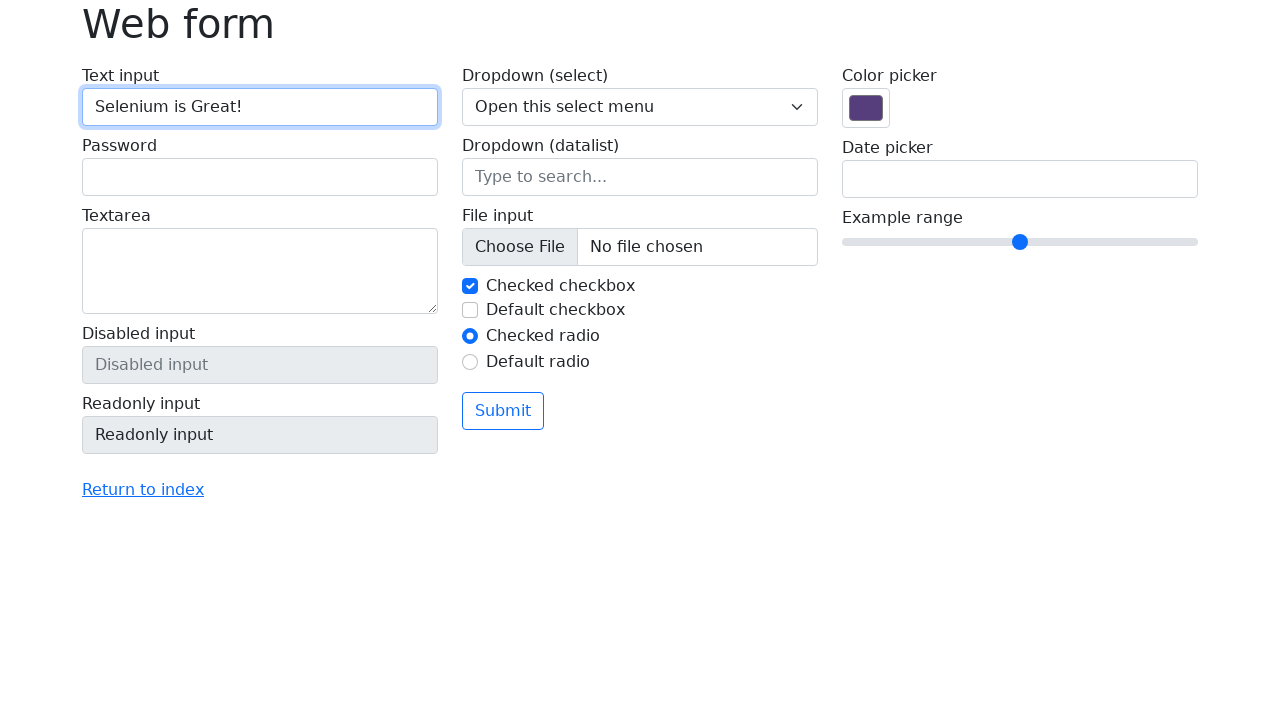

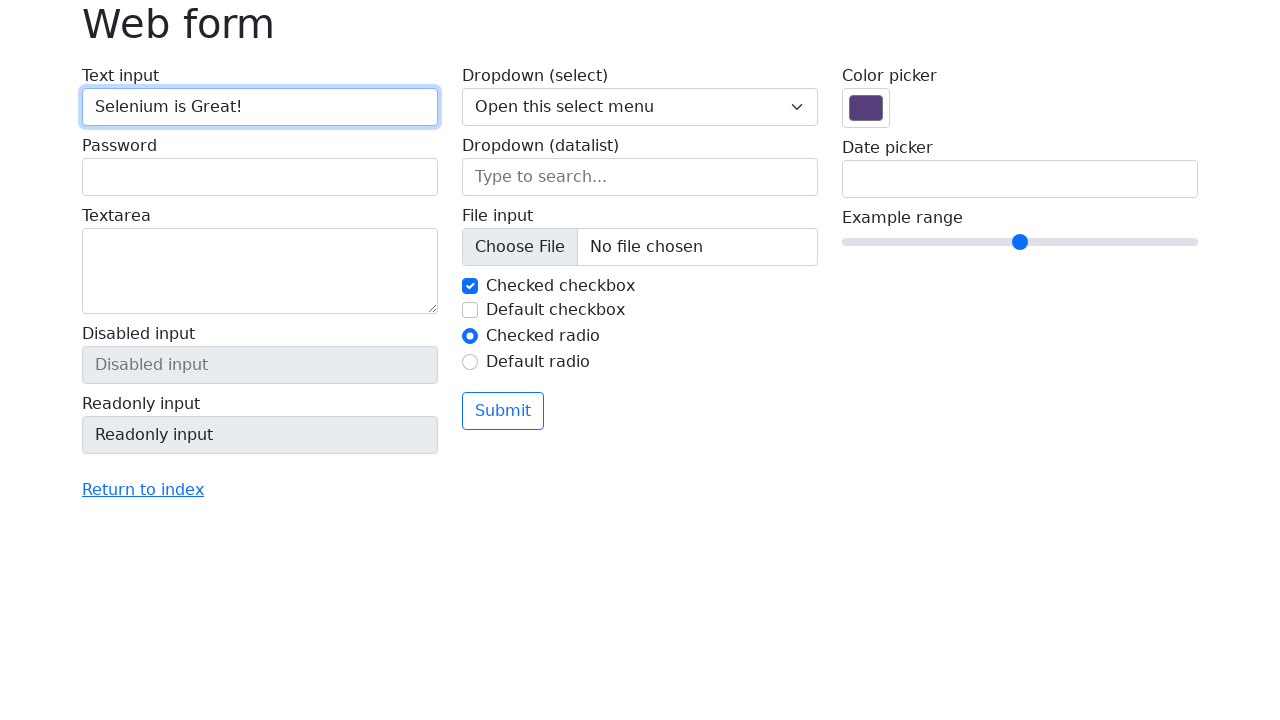